Tests filtering to display all items after applying other filters

Starting URL: https://demo.playwright.dev/todomvc

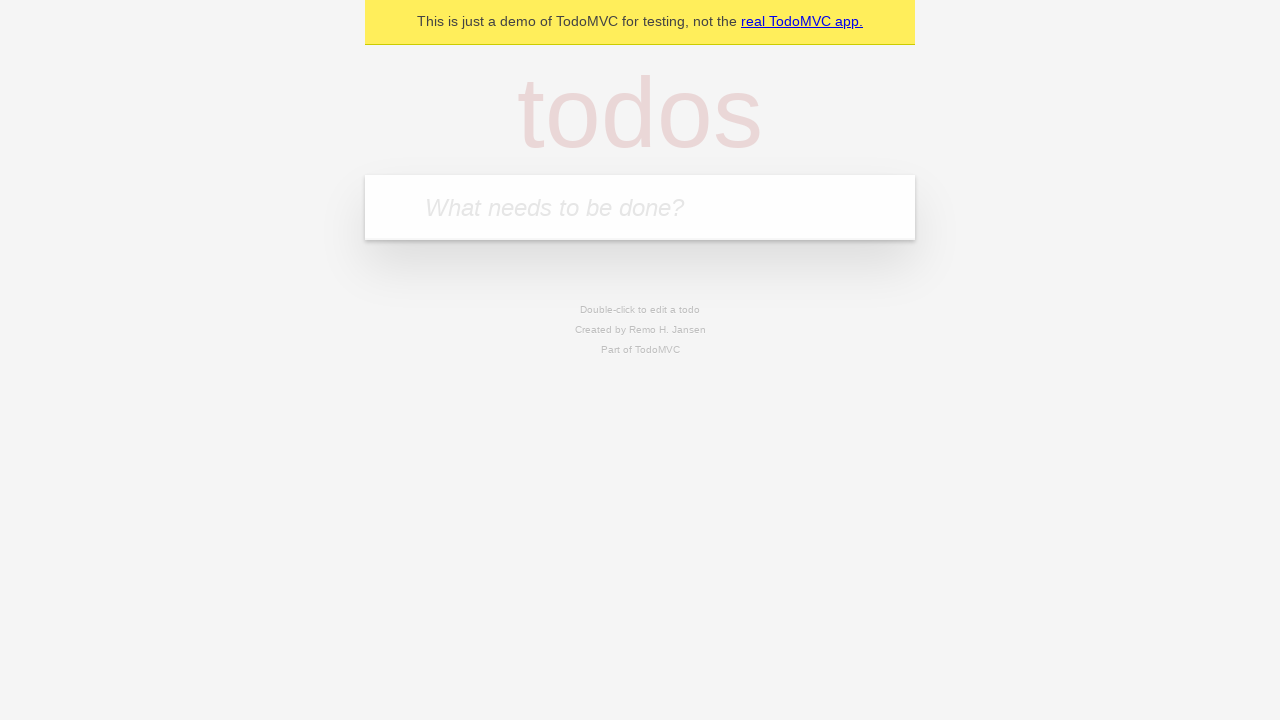

Filled todo input with 'buy some cheese' on internal:attr=[placeholder="What needs to be done?"i]
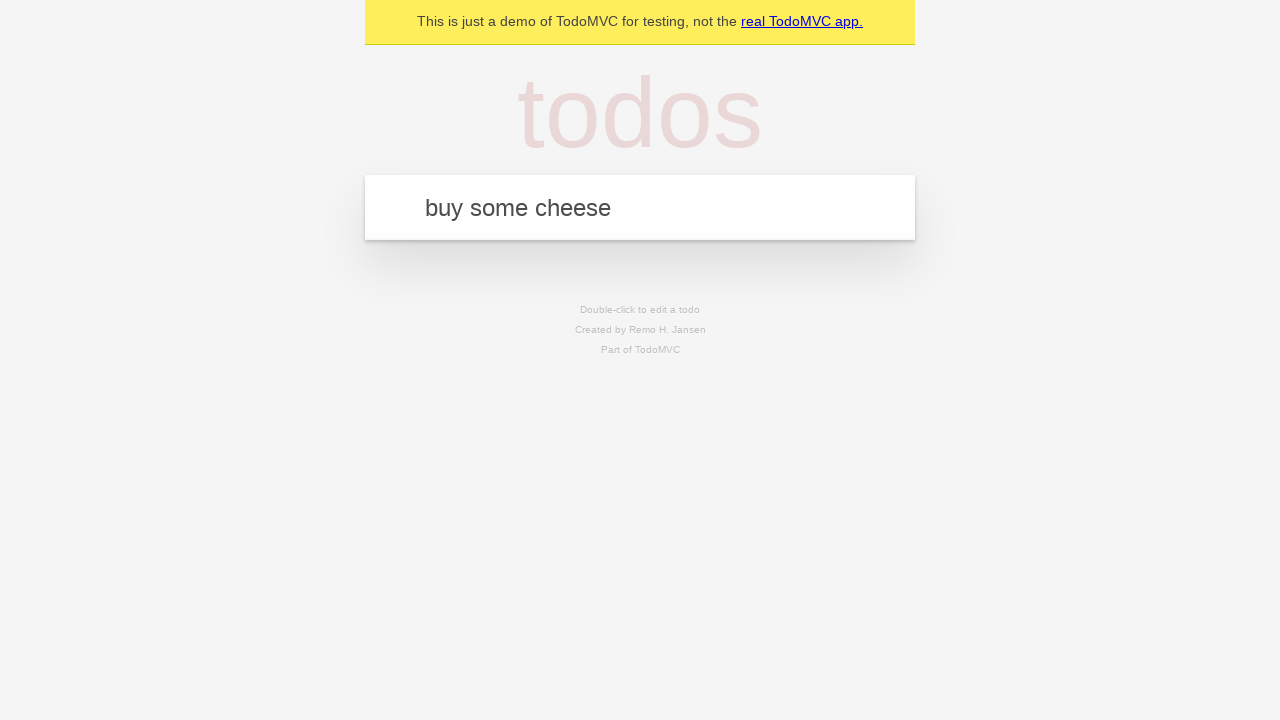

Pressed Enter to add first todo item on internal:attr=[placeholder="What needs to be done?"i]
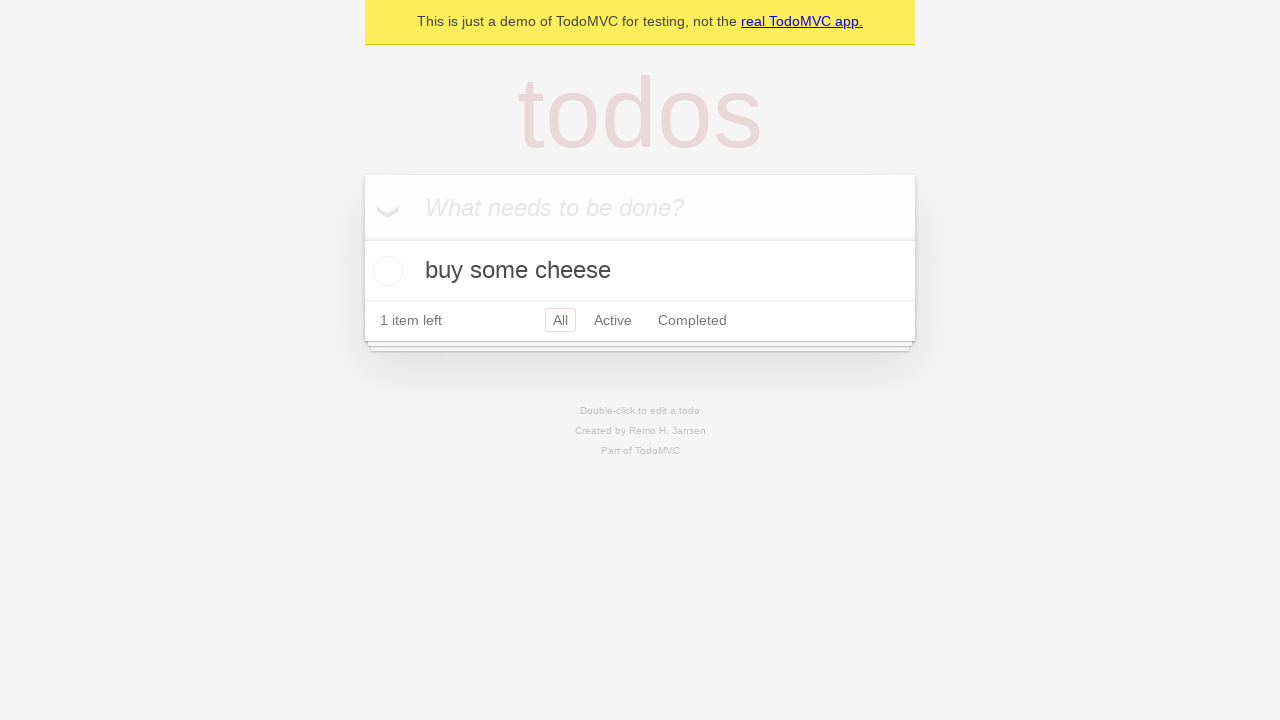

Filled todo input with 'feed the cat' on internal:attr=[placeholder="What needs to be done?"i]
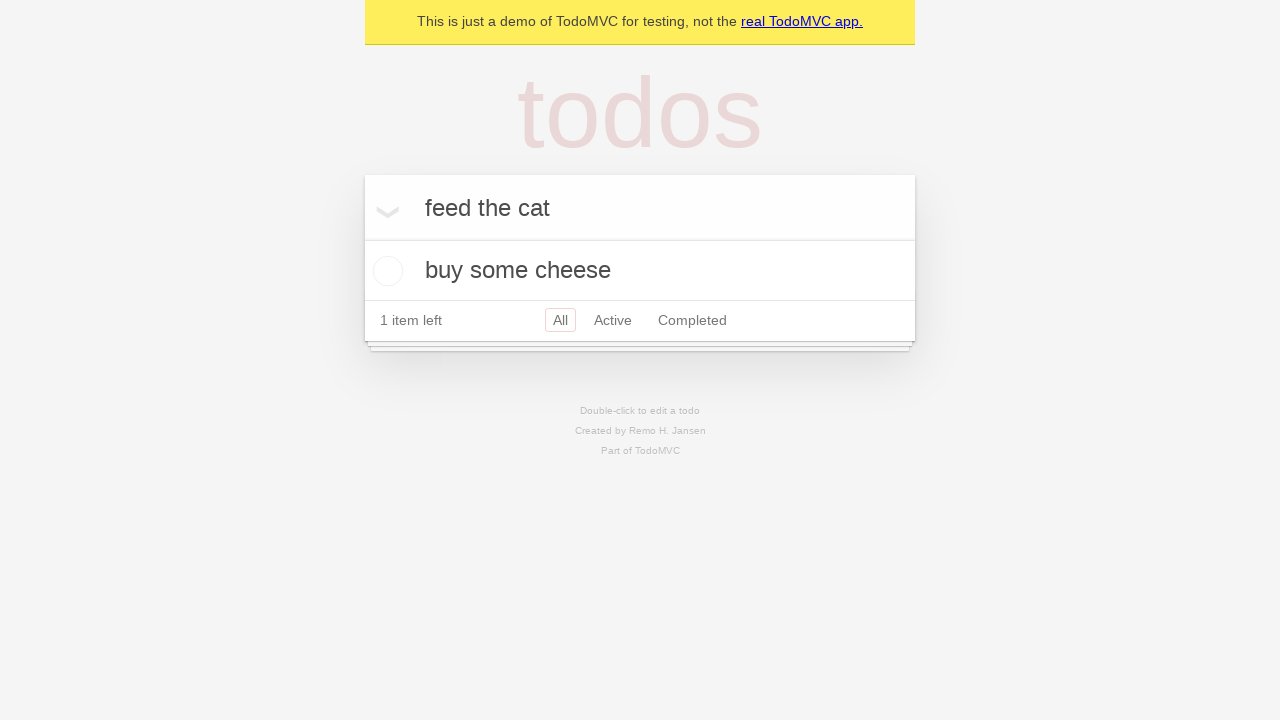

Pressed Enter to add second todo item on internal:attr=[placeholder="What needs to be done?"i]
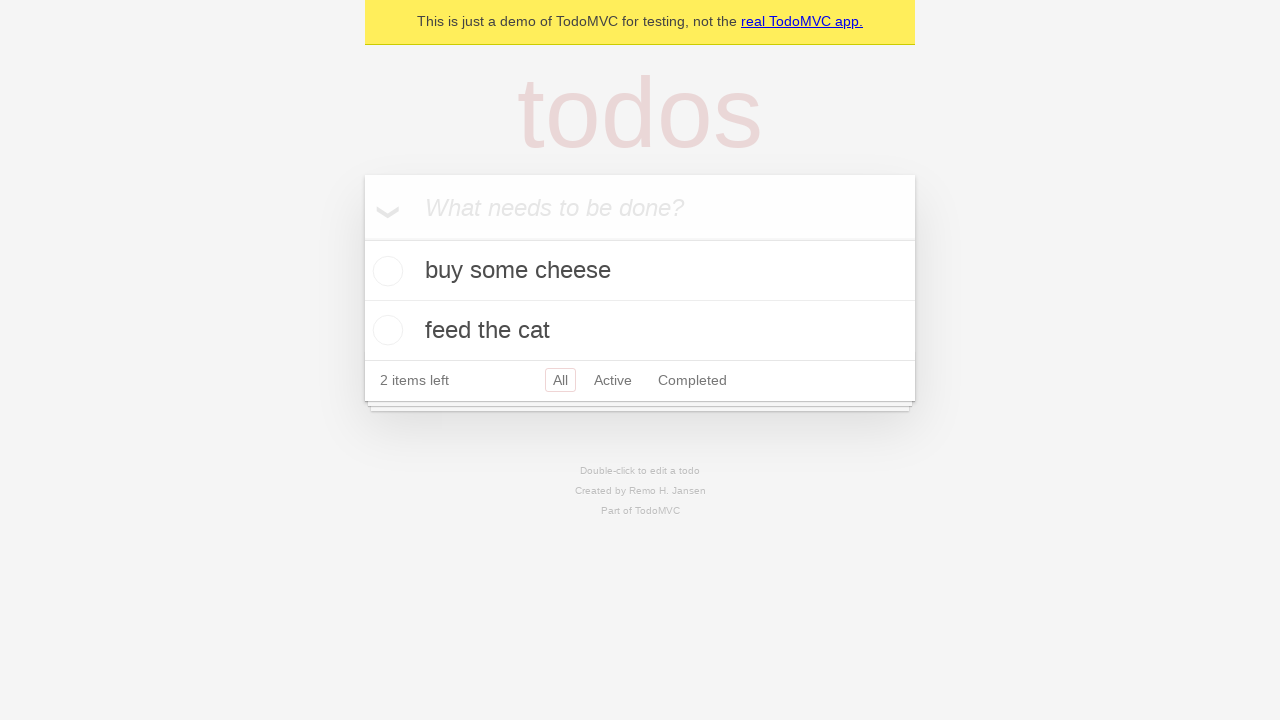

Filled todo input with 'book a doctors appointment' on internal:attr=[placeholder="What needs to be done?"i]
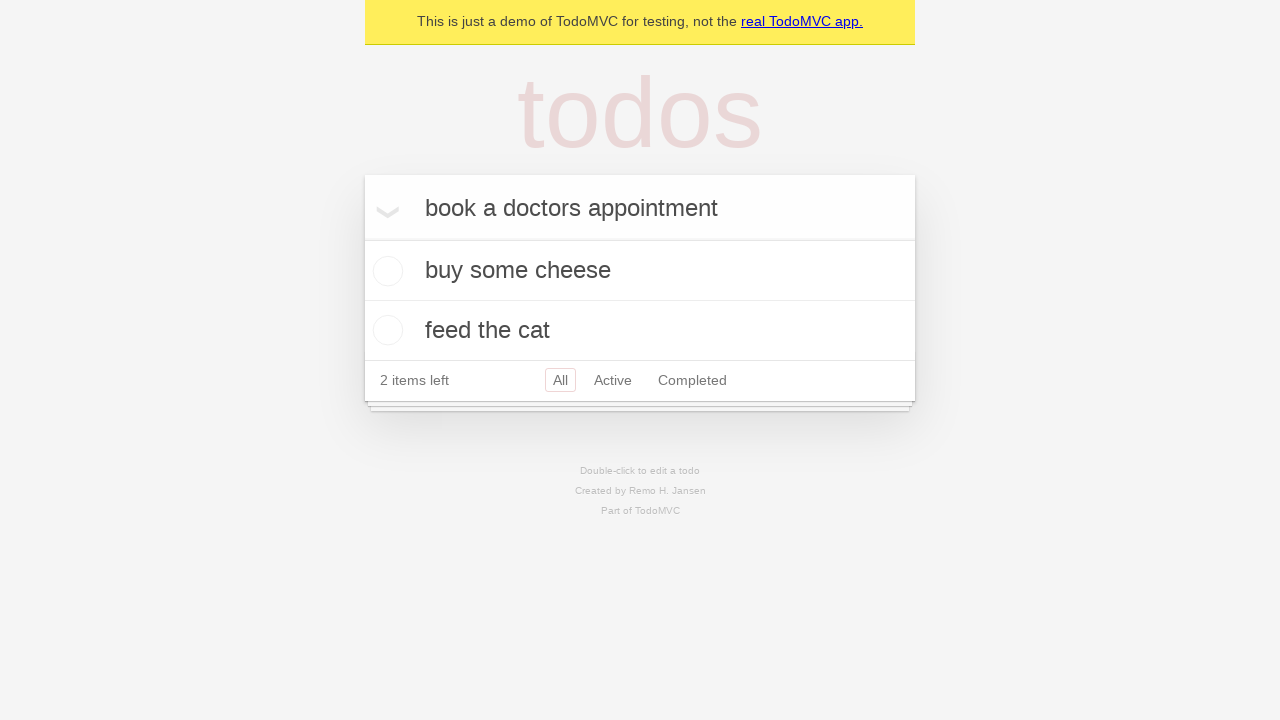

Pressed Enter to add third todo item on internal:attr=[placeholder="What needs to be done?"i]
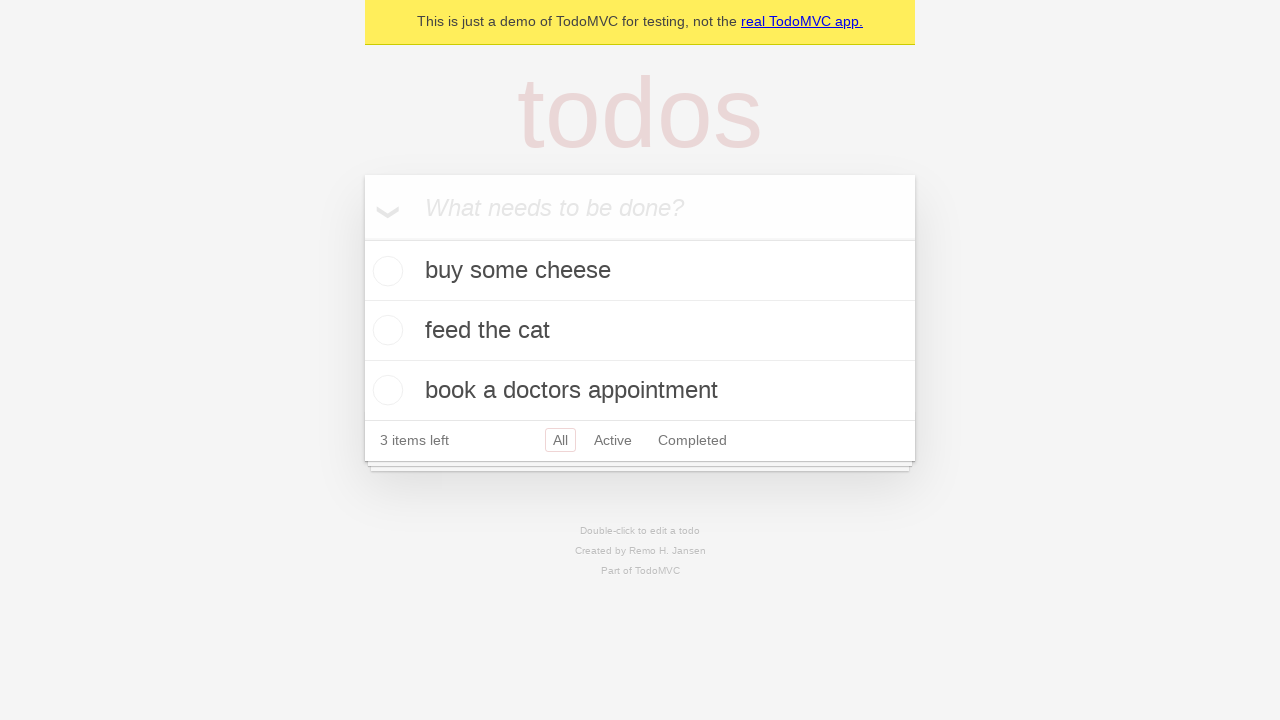

Checked the second todo item (feed the cat) at (385, 330) on internal:testid=[data-testid="todo-item"s] >> nth=1 >> internal:role=checkbox
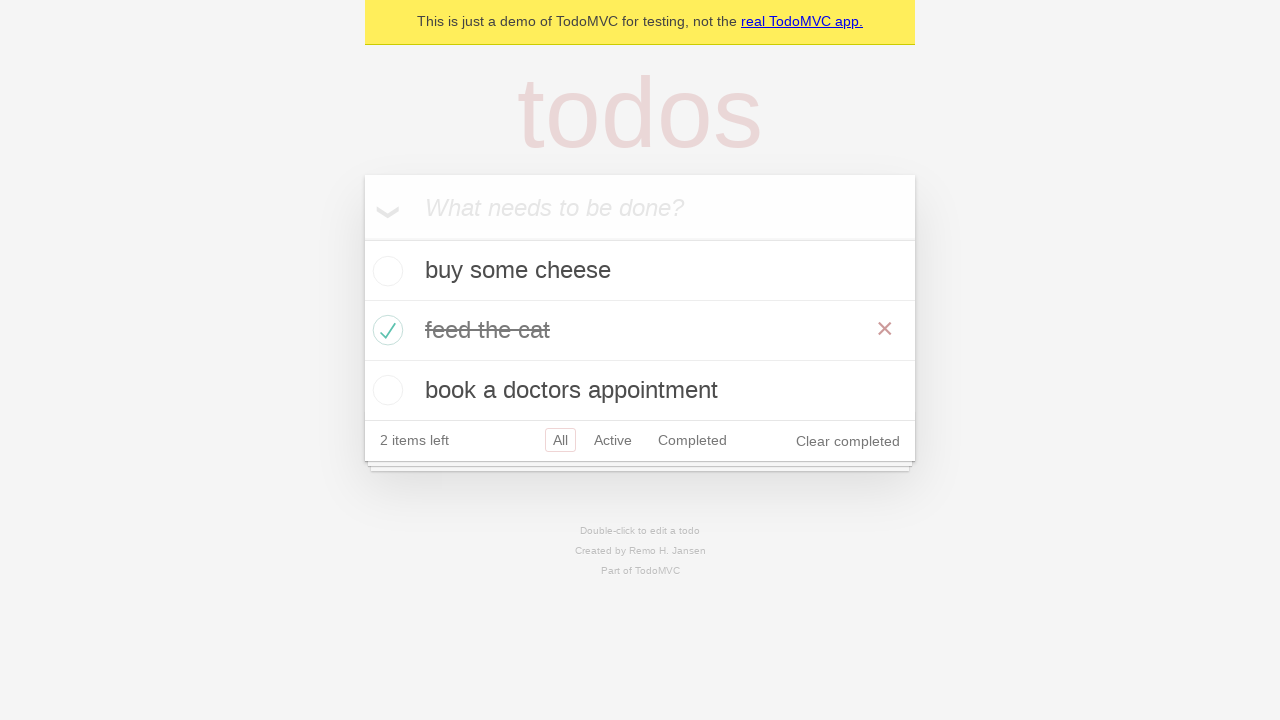

Clicked Active filter to show only active items at (613, 440) on internal:role=link[name="Active"i]
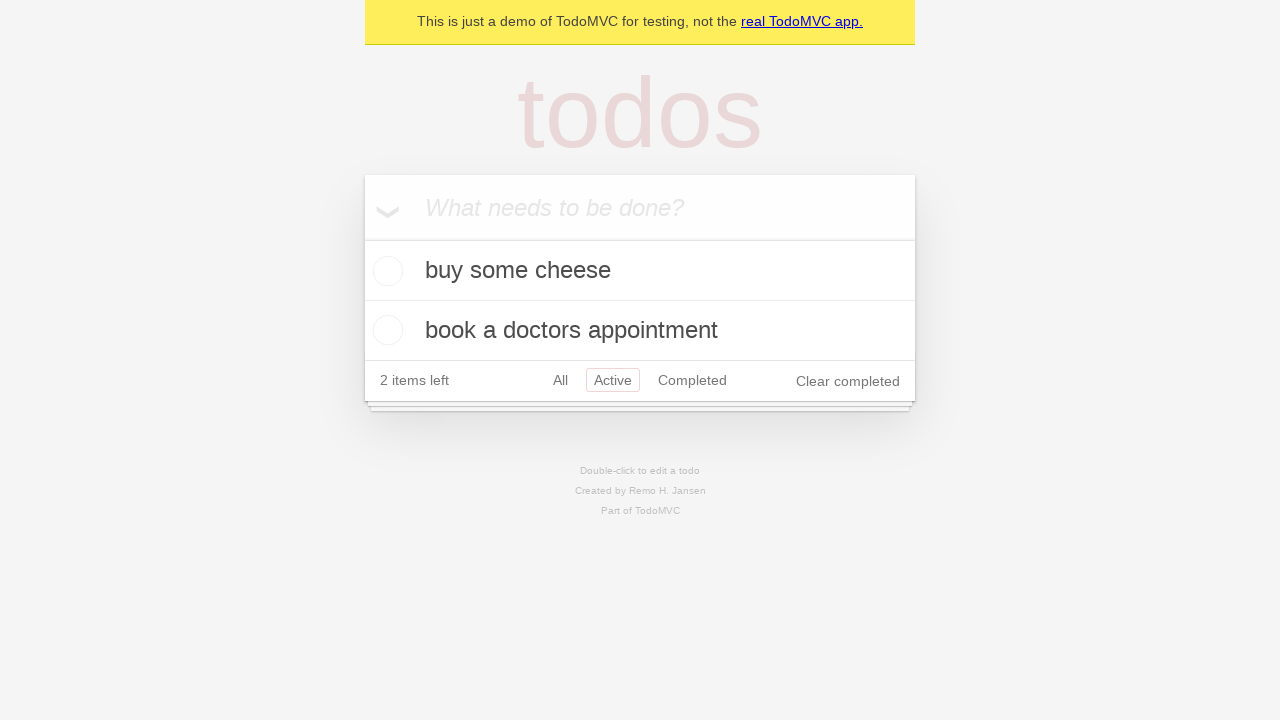

Clicked Completed filter to show only completed items at (692, 380) on internal:role=link[name="Completed"i]
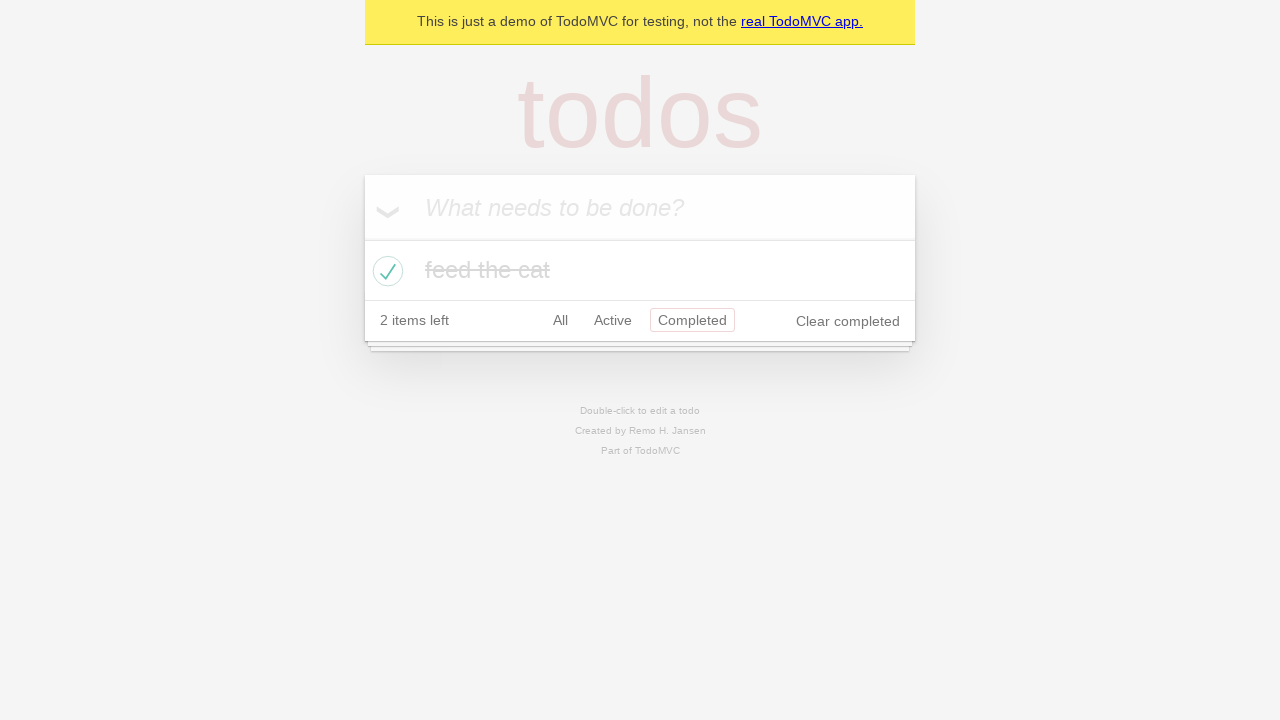

Clicked All filter to display all items at (560, 320) on internal:role=link[name="All"i]
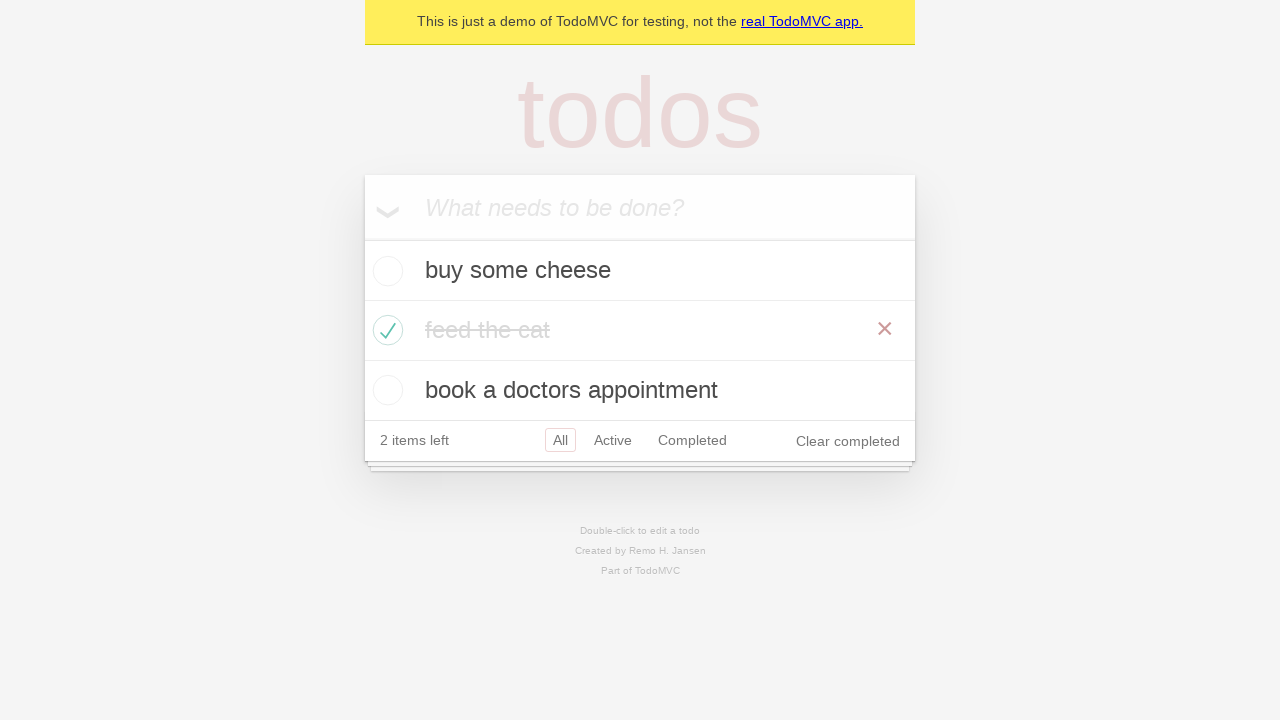

Verified all todo items are displayed after applying filters
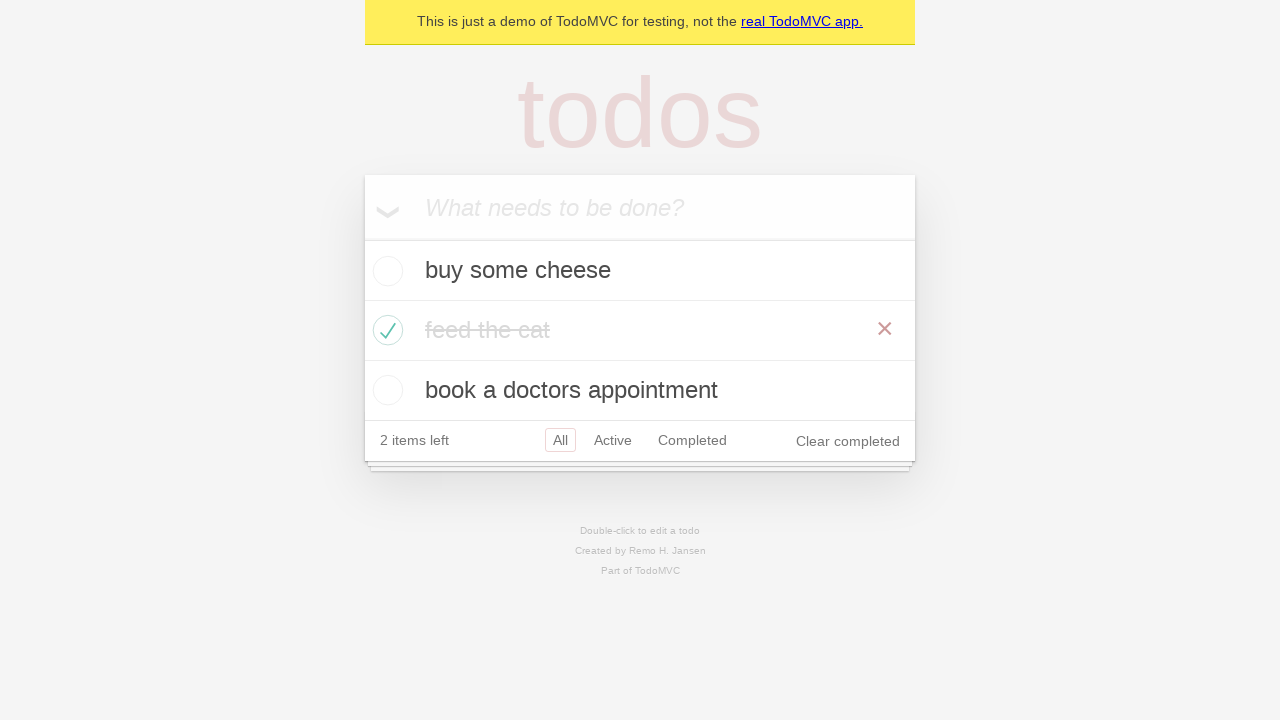

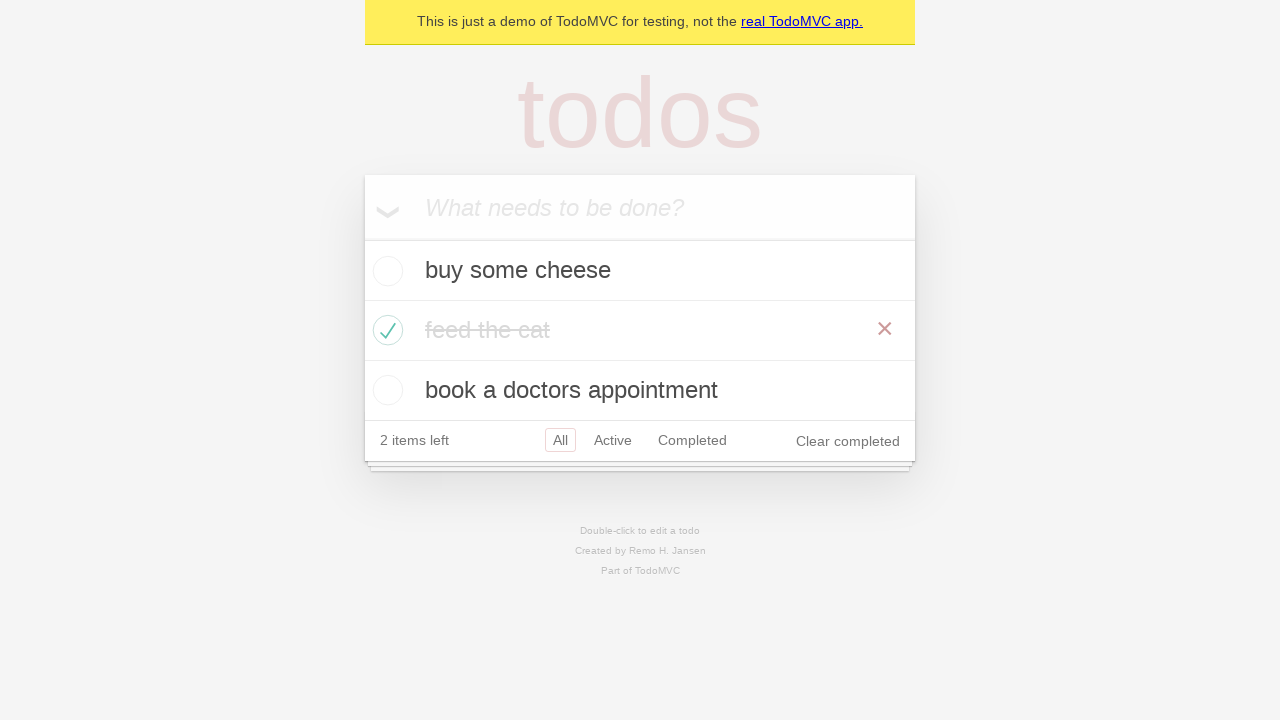